Tests a registration form by filling in email, first name, and last name fields

Starting URL: https://demo.automationtesting.in/Register.html

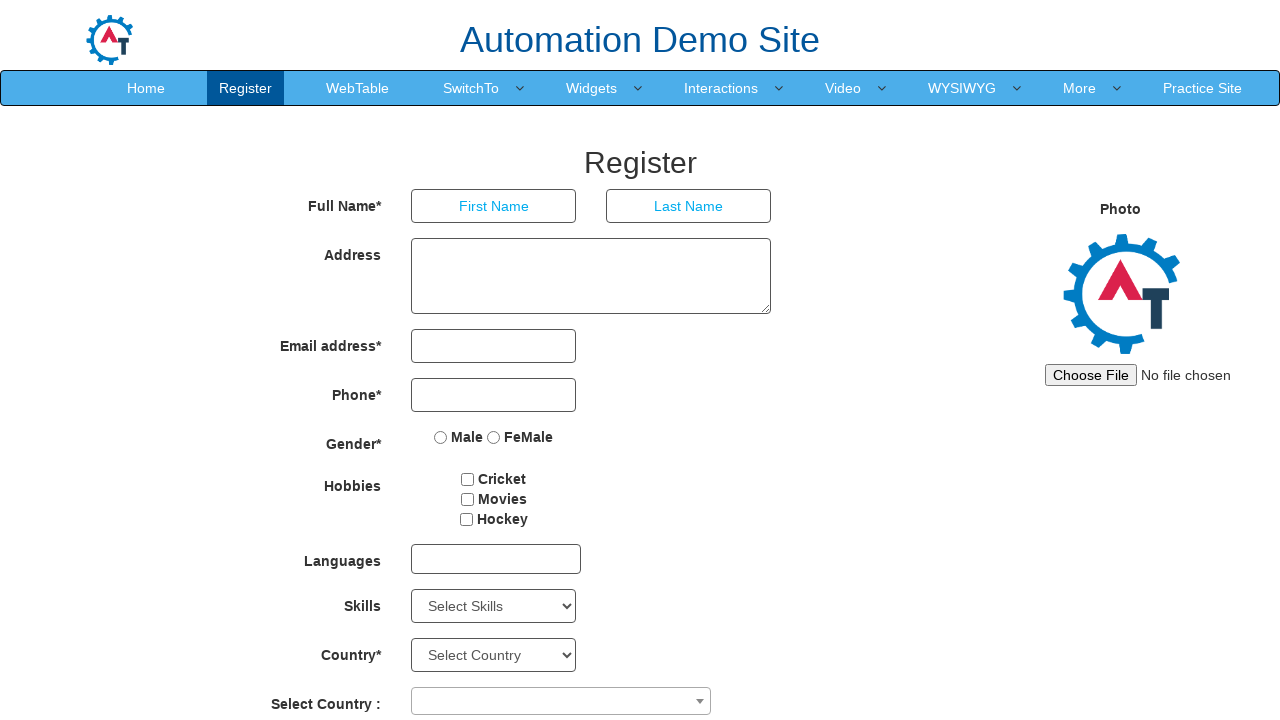

Filled email field with 'testuser@example.com' on input[type='email']
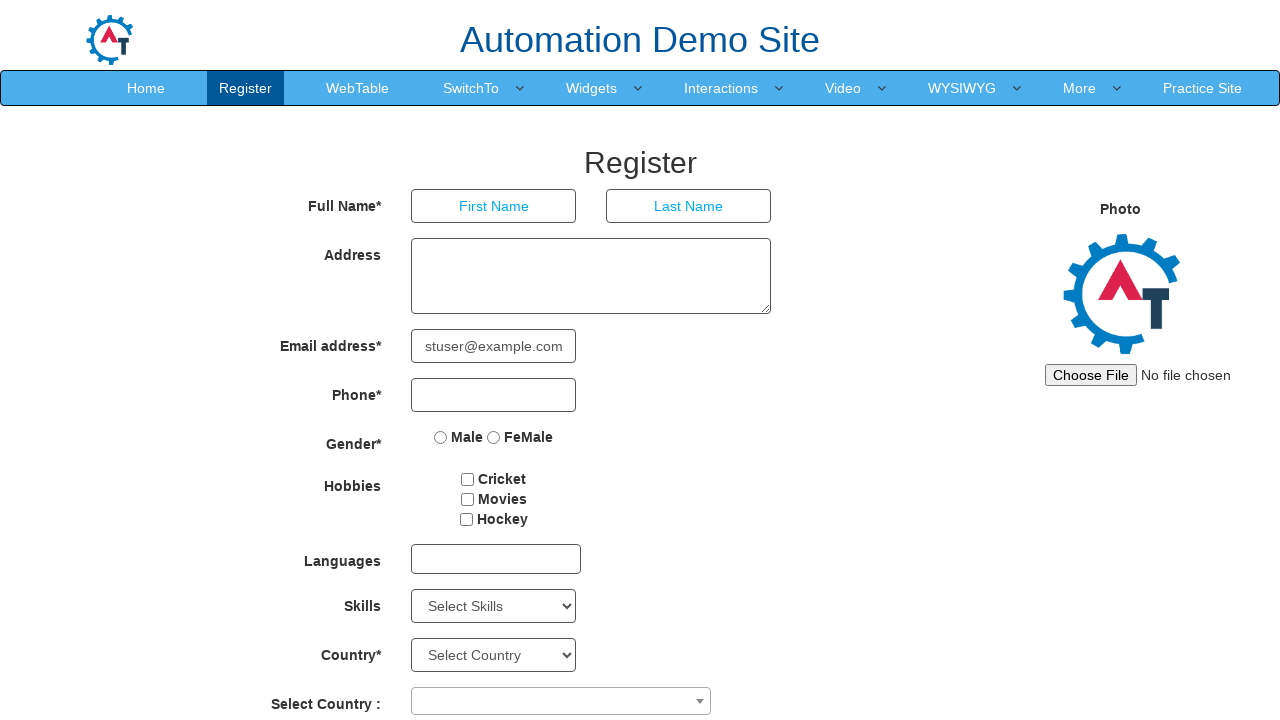

Filled first name field with 'Marcus' on (//input[@type='text'])[1]
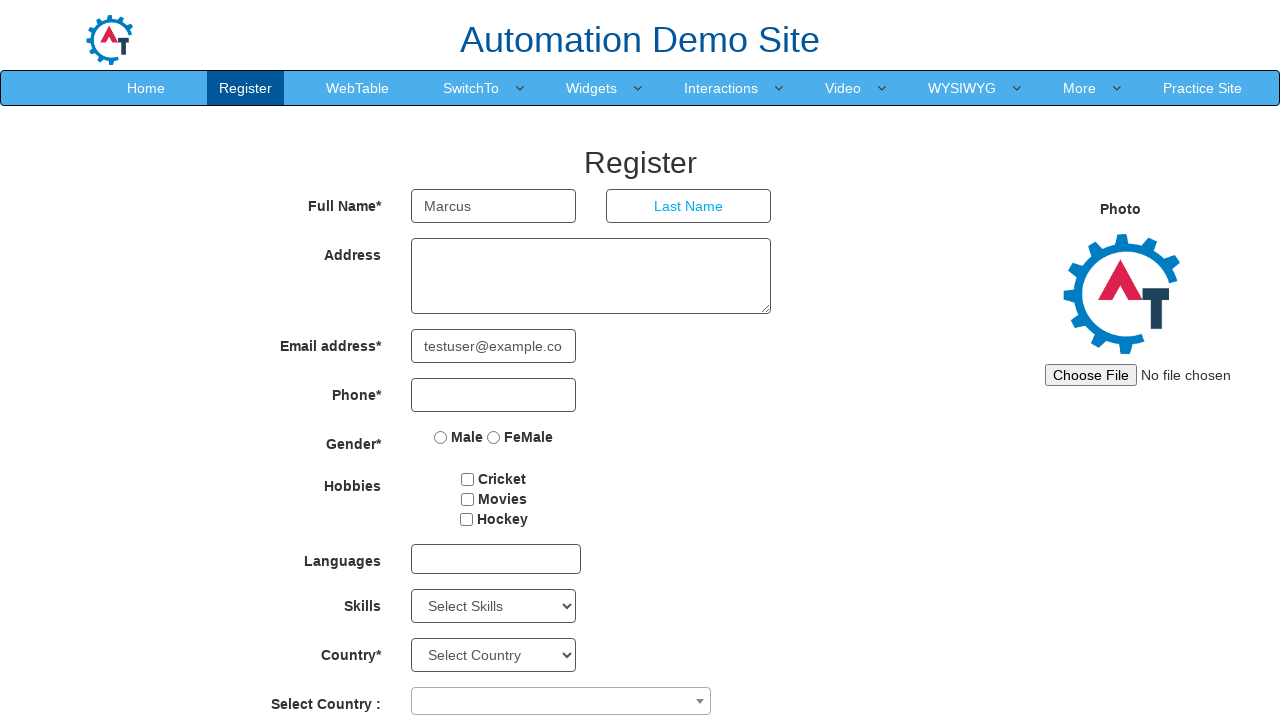

Filled last name field with 'Williams' on (//input[@type='text'])[2]
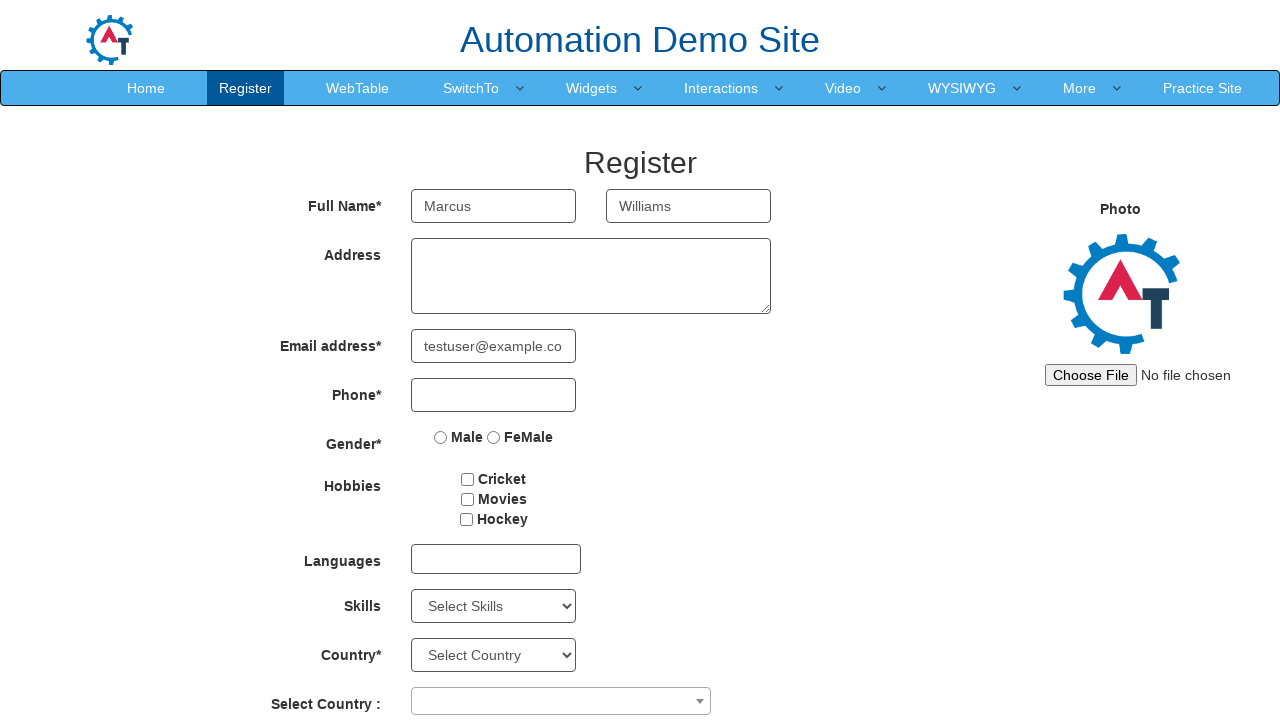

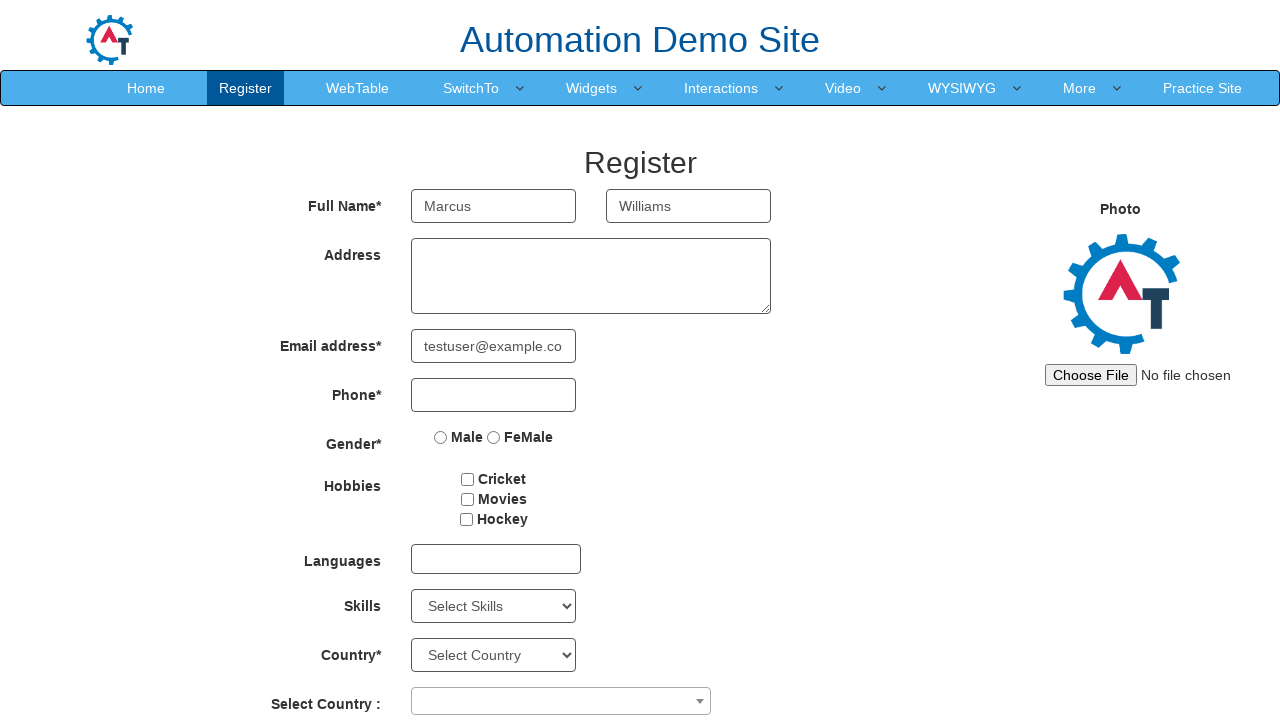